Navigates to a Selenium practice page and verifies that a search input field exists on the page

Starting URL: https://rahulshettyacademy.com/seleniumPractise/#/

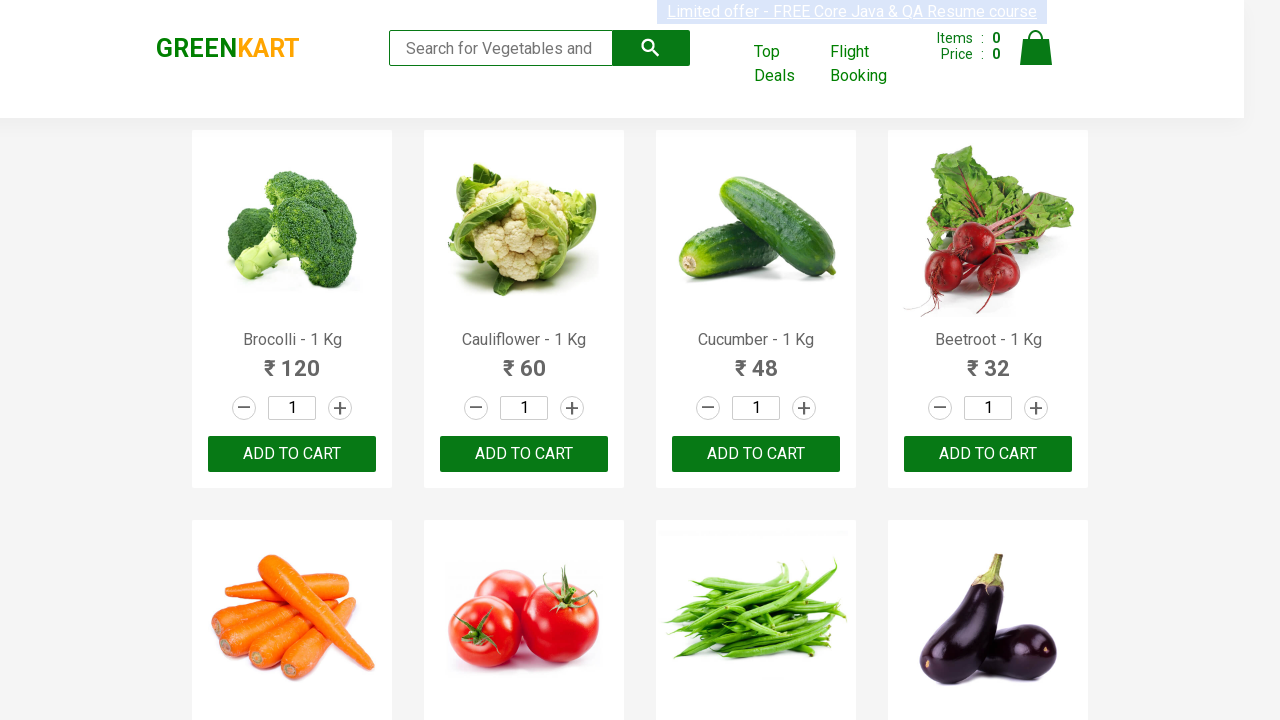

Navigated to Selenium practice page and verified search input field exists
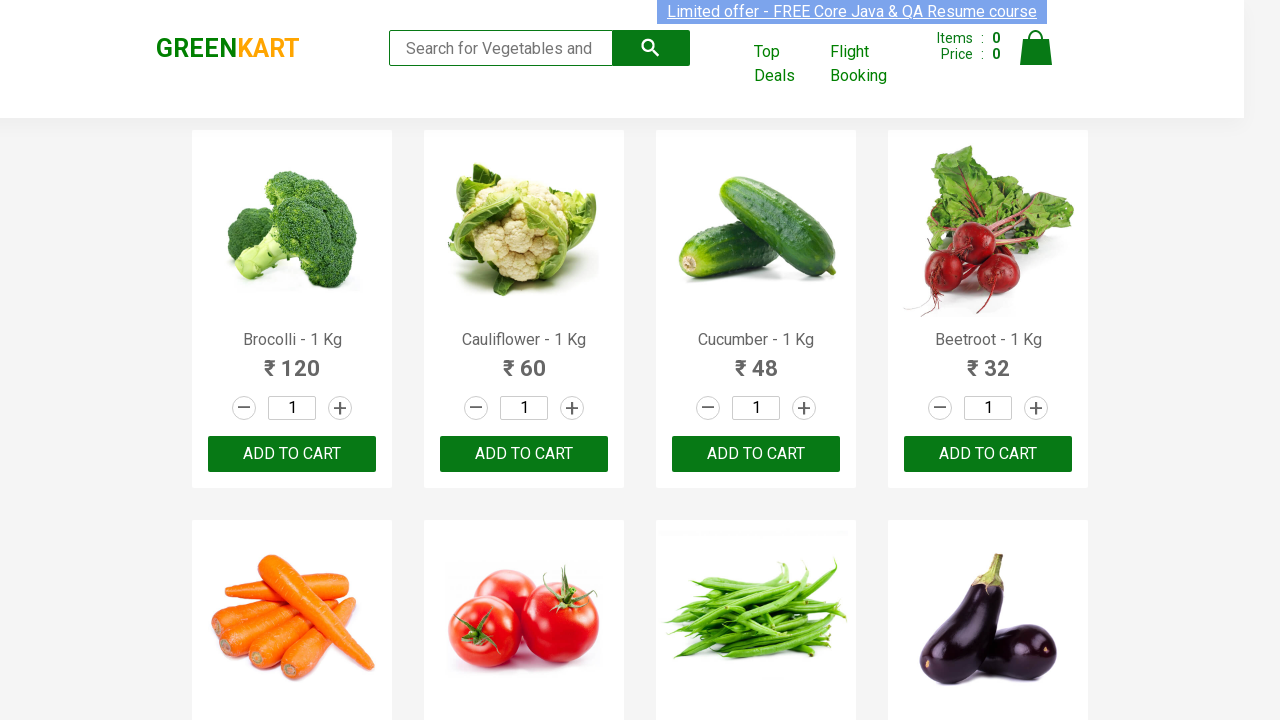

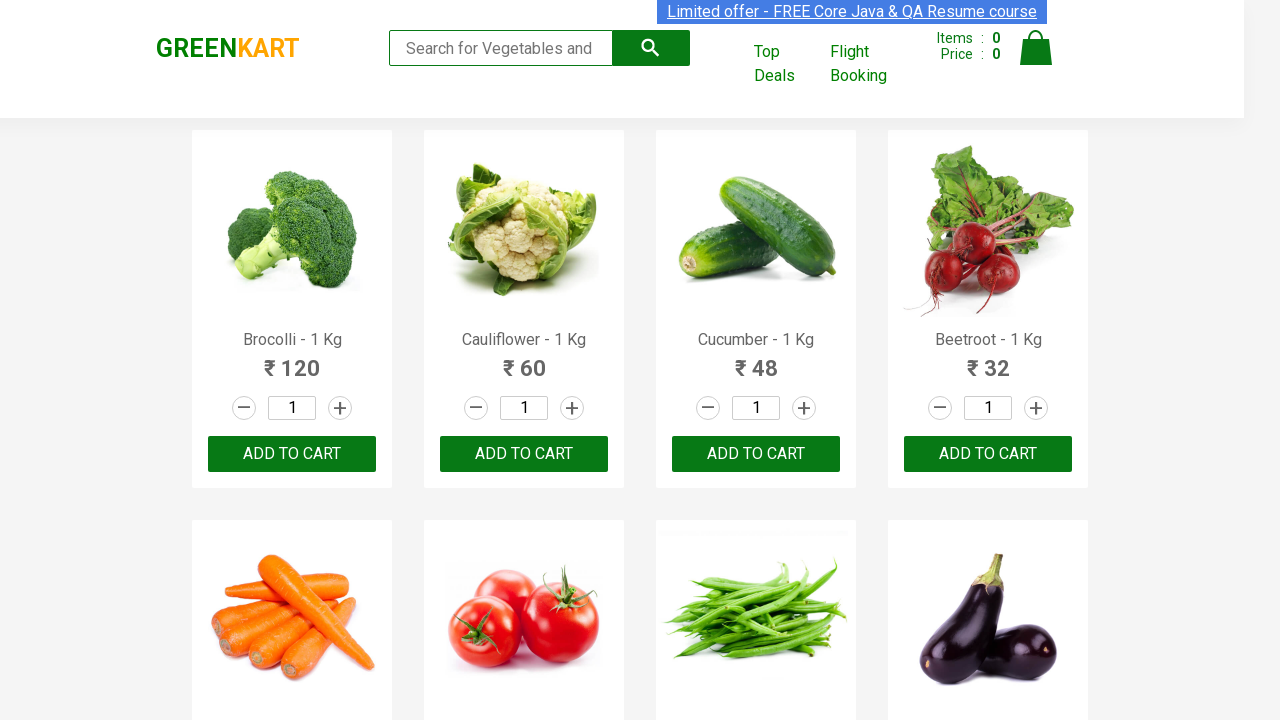